Tests the Argentinian electoral registry lookup by selecting a district from a dropdown, entering a table number, and submitting the form to view voter registration information.

Starting URL: https://www.padron.gov.ar/publica/

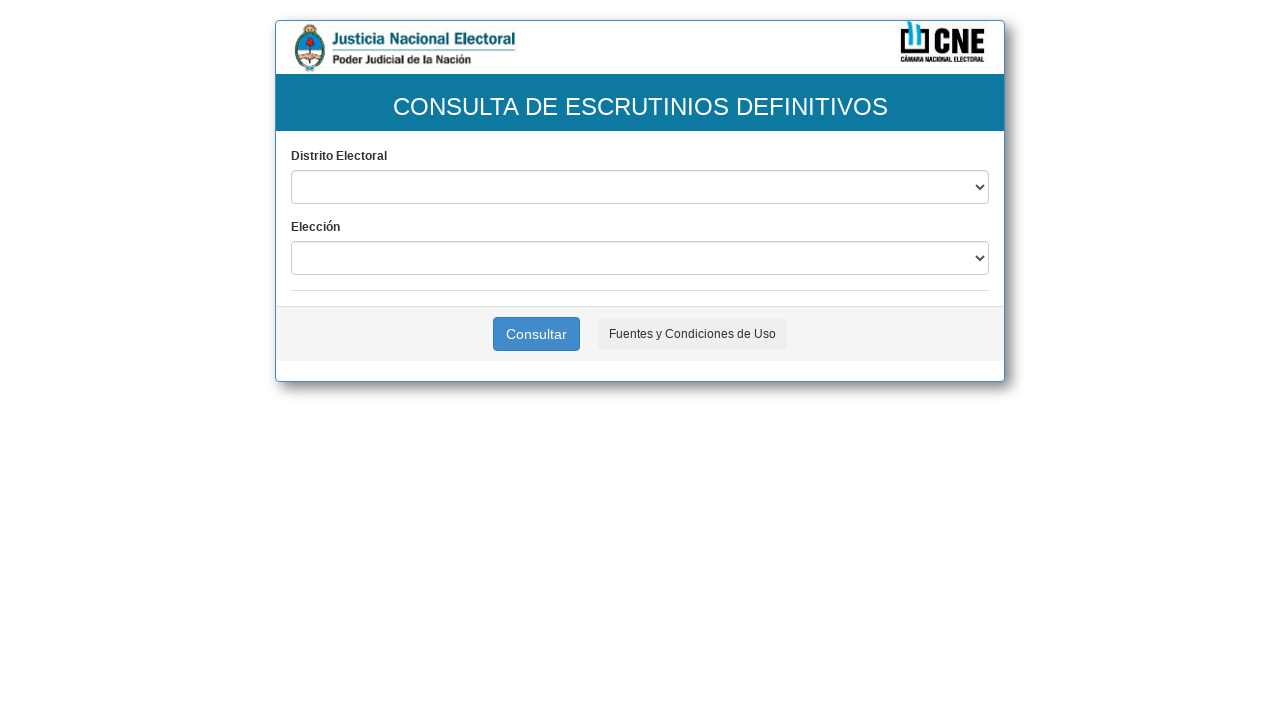

District dropdown selector is now available
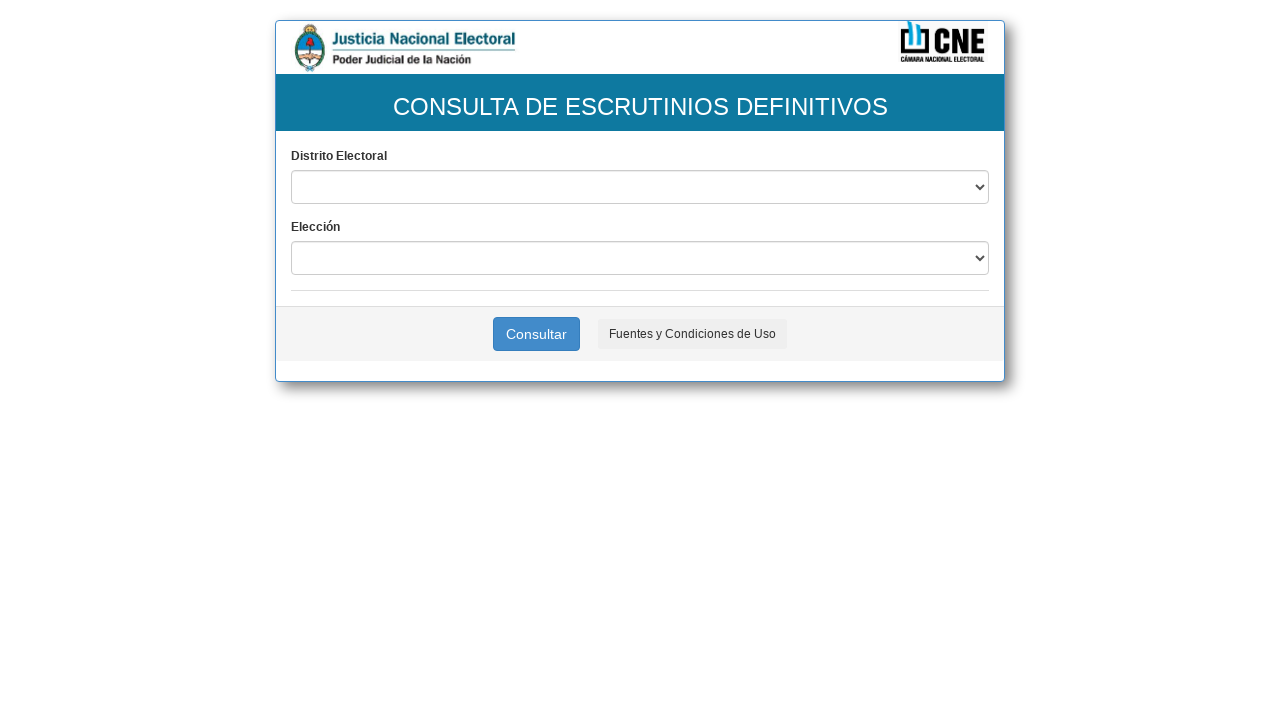

Selected district 3 from the dropdown on #site
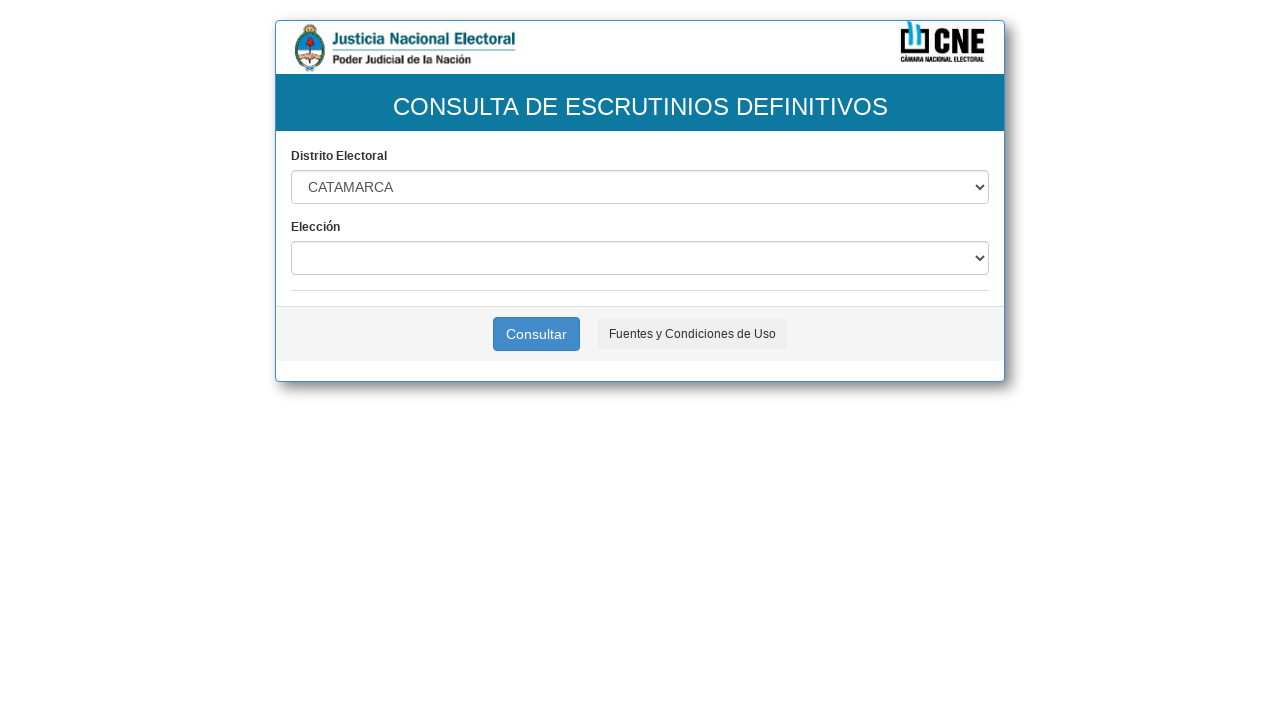

Table number input field is now visible
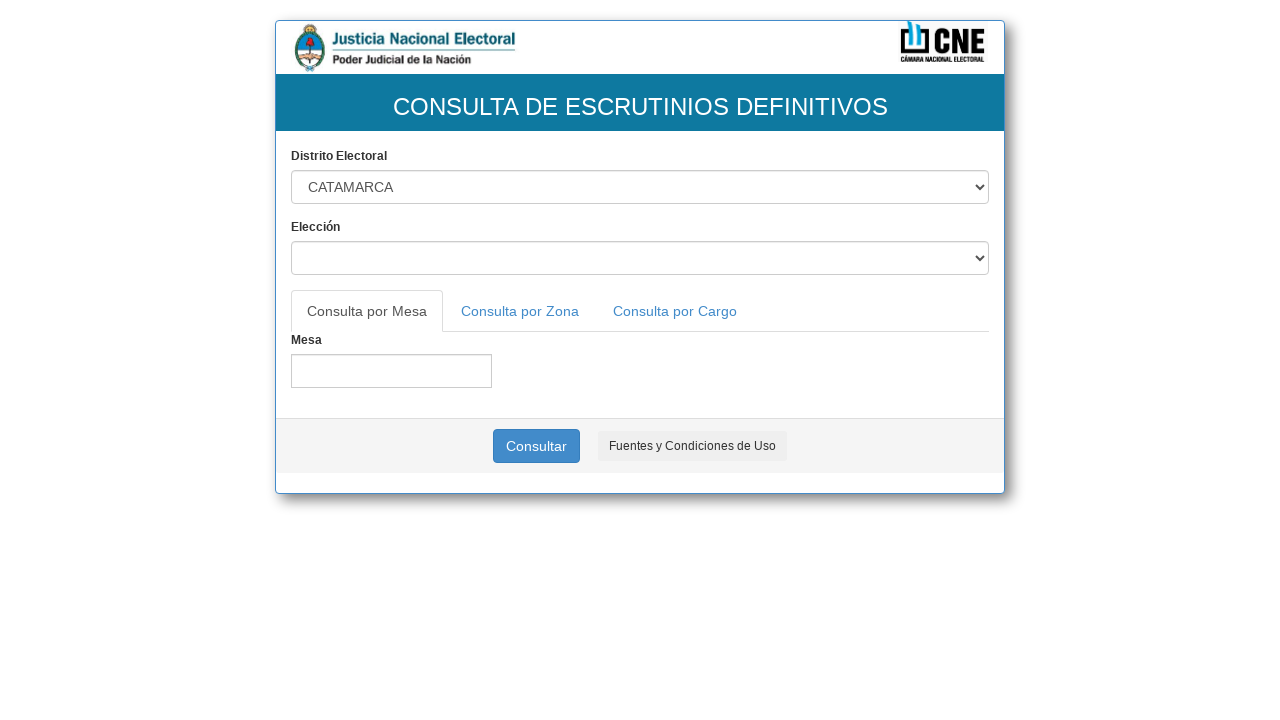

Entered table number '5' into the mesa field on #mesa
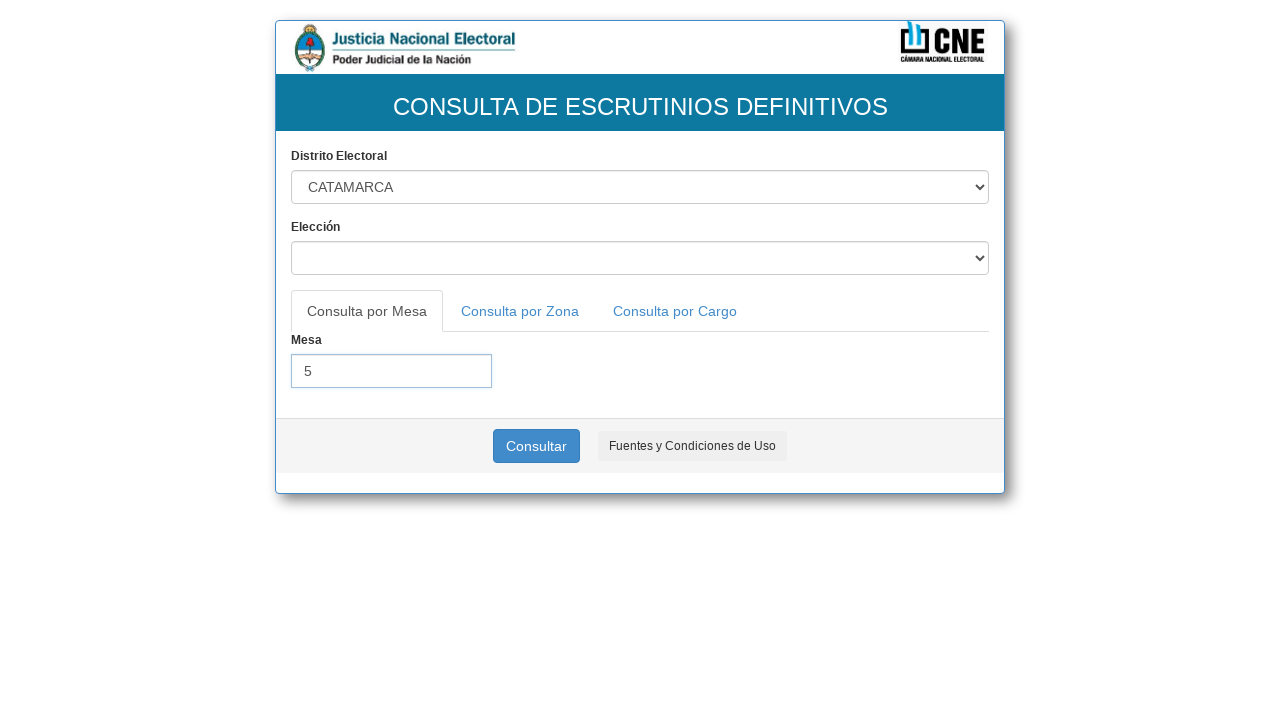

Clicked the 'Ver' button to submit the form at (536, 446) on #btnVer
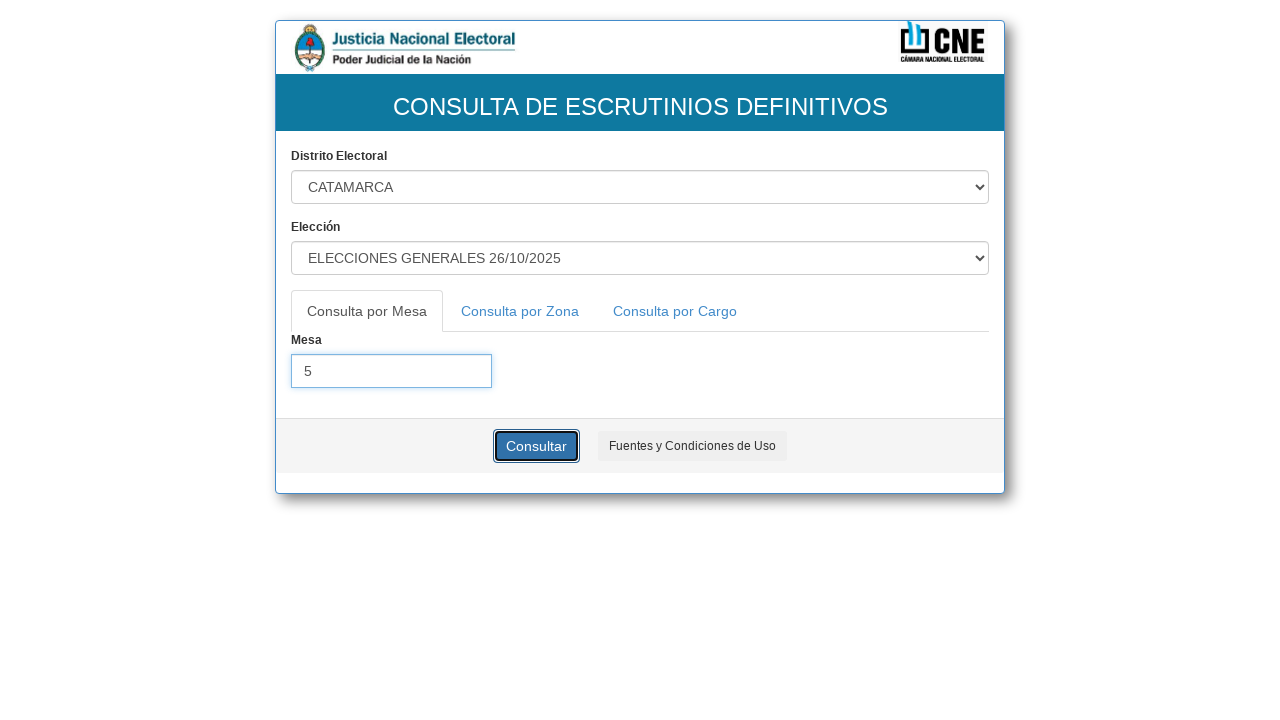

Voter registration results loaded successfully
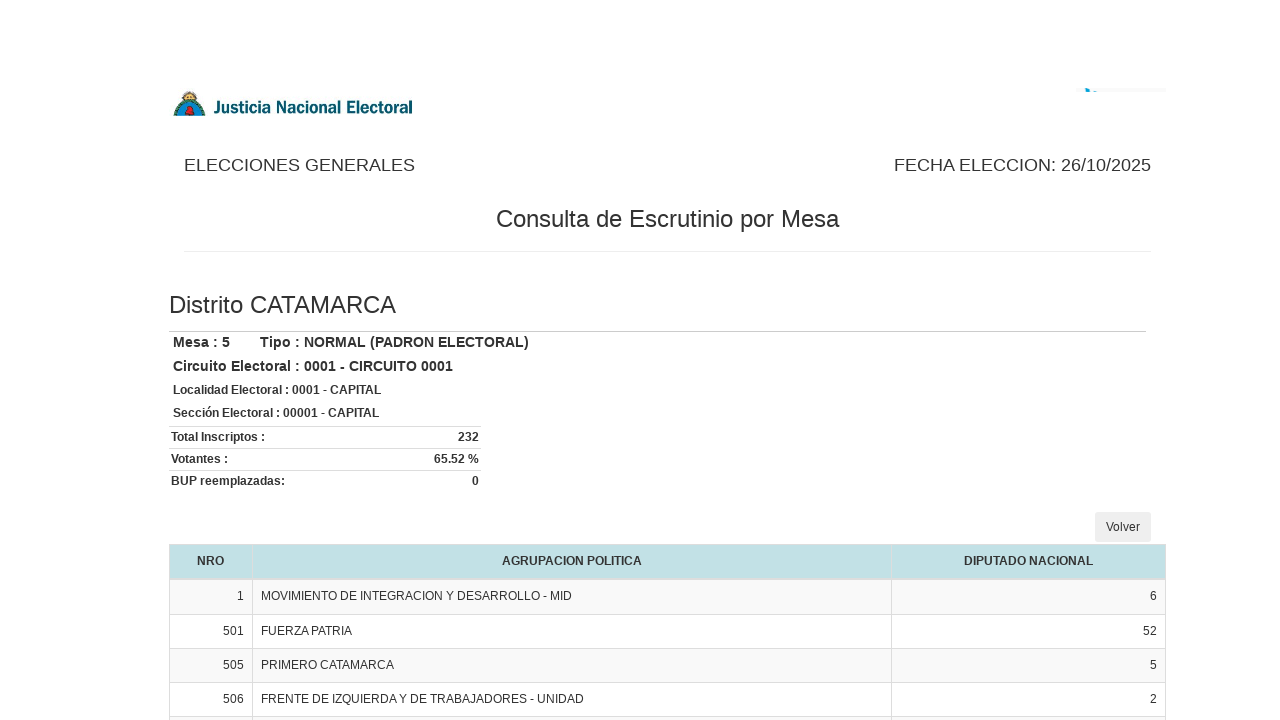

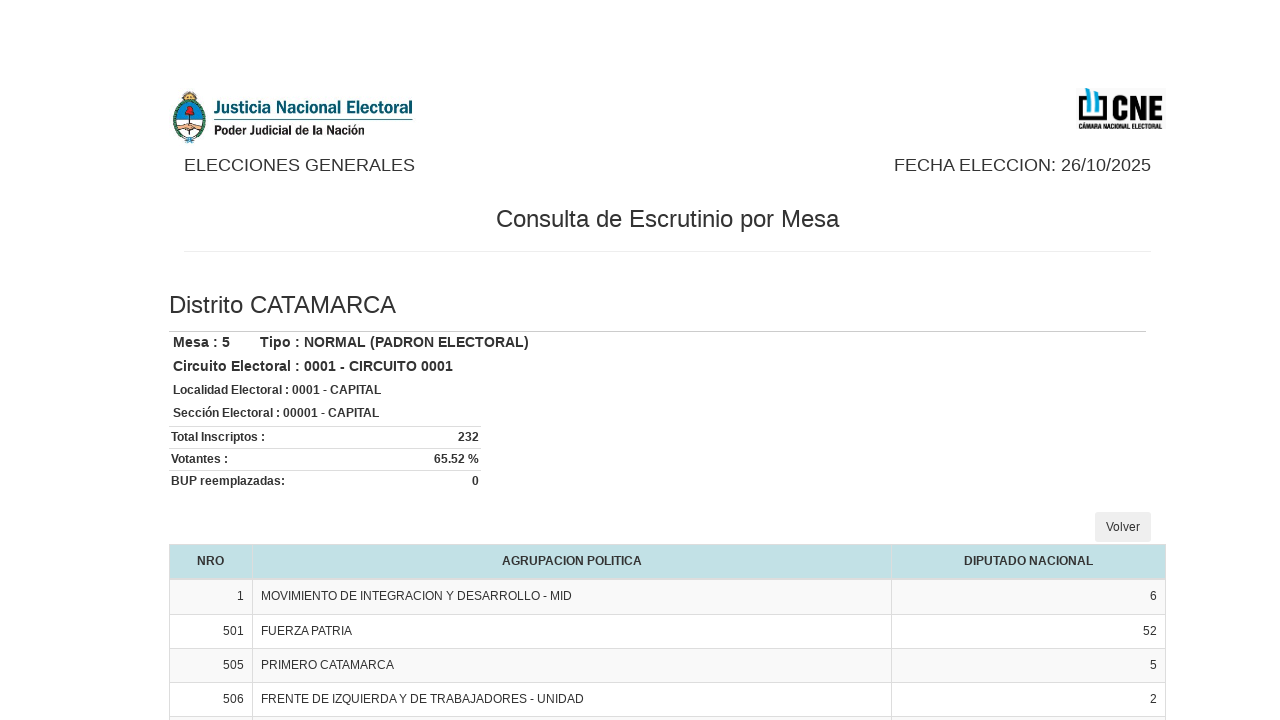